Tests drag and drop functionality by dragging an element and dropping it onto a target area, then verifies the drop was successful

Starting URL: https://demoqa.com/droppable

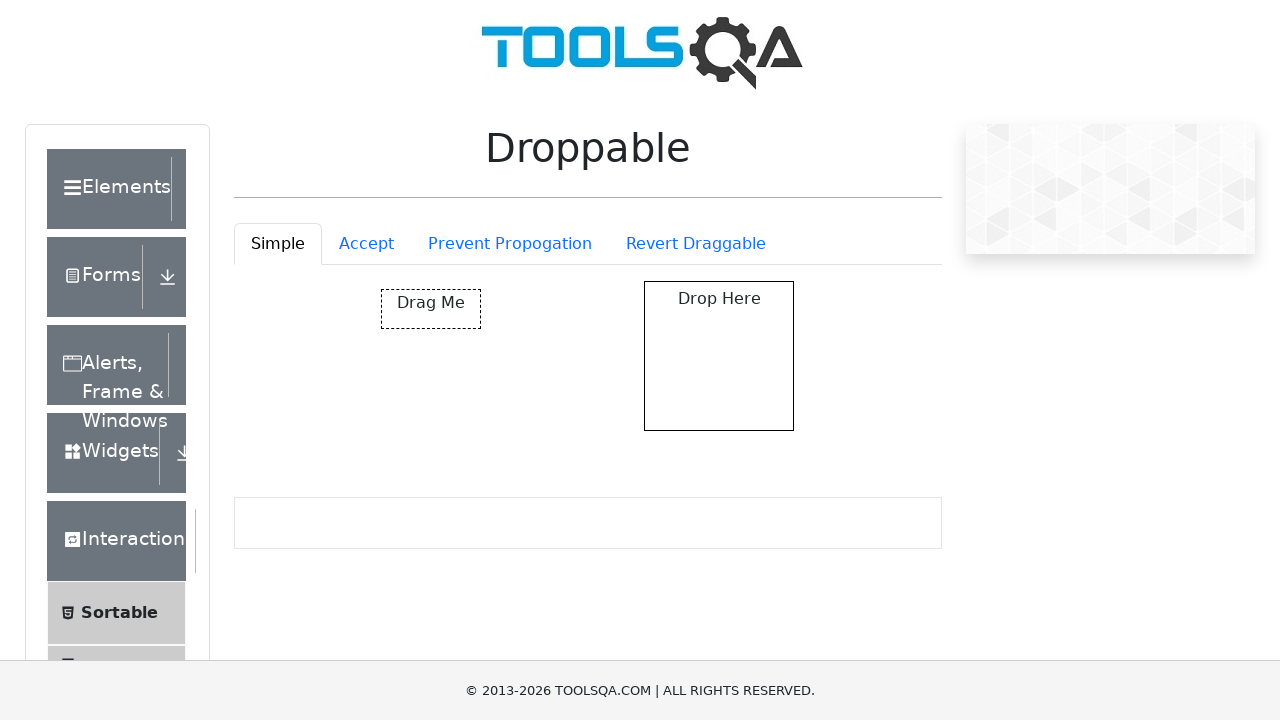

Located the draggable element with id 'draggable'
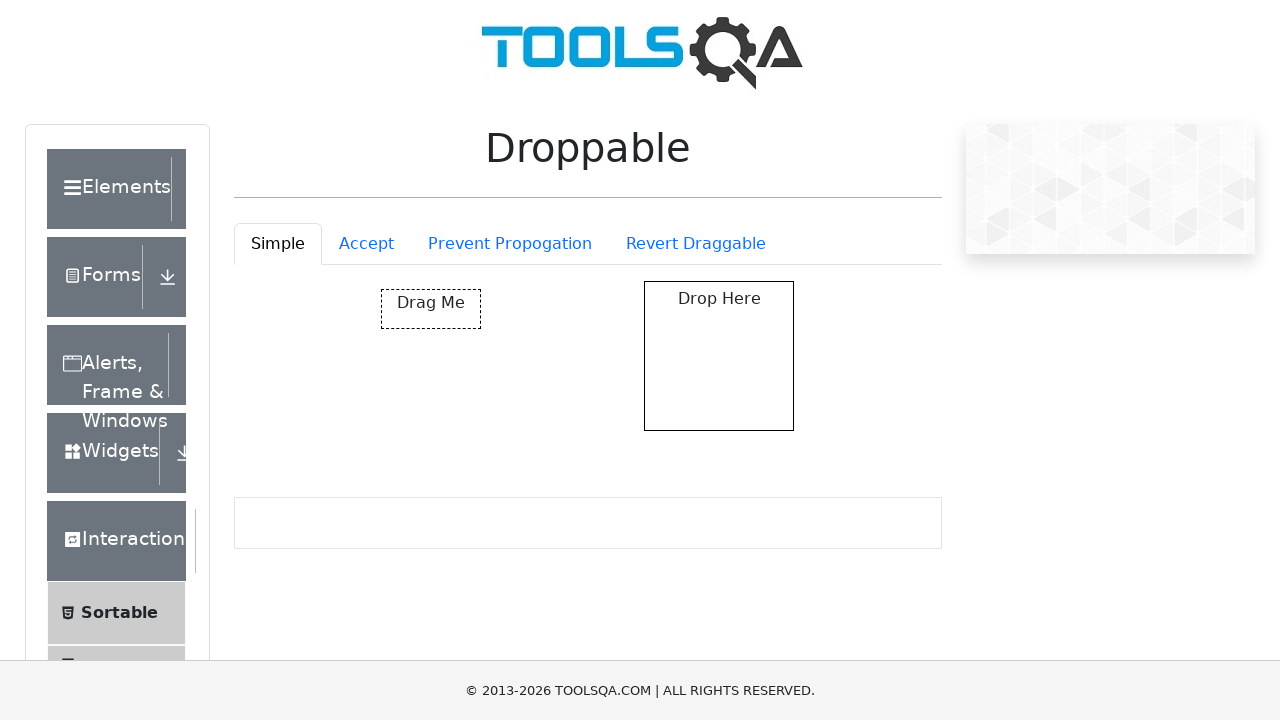

Located the drop target element with id 'droppable'
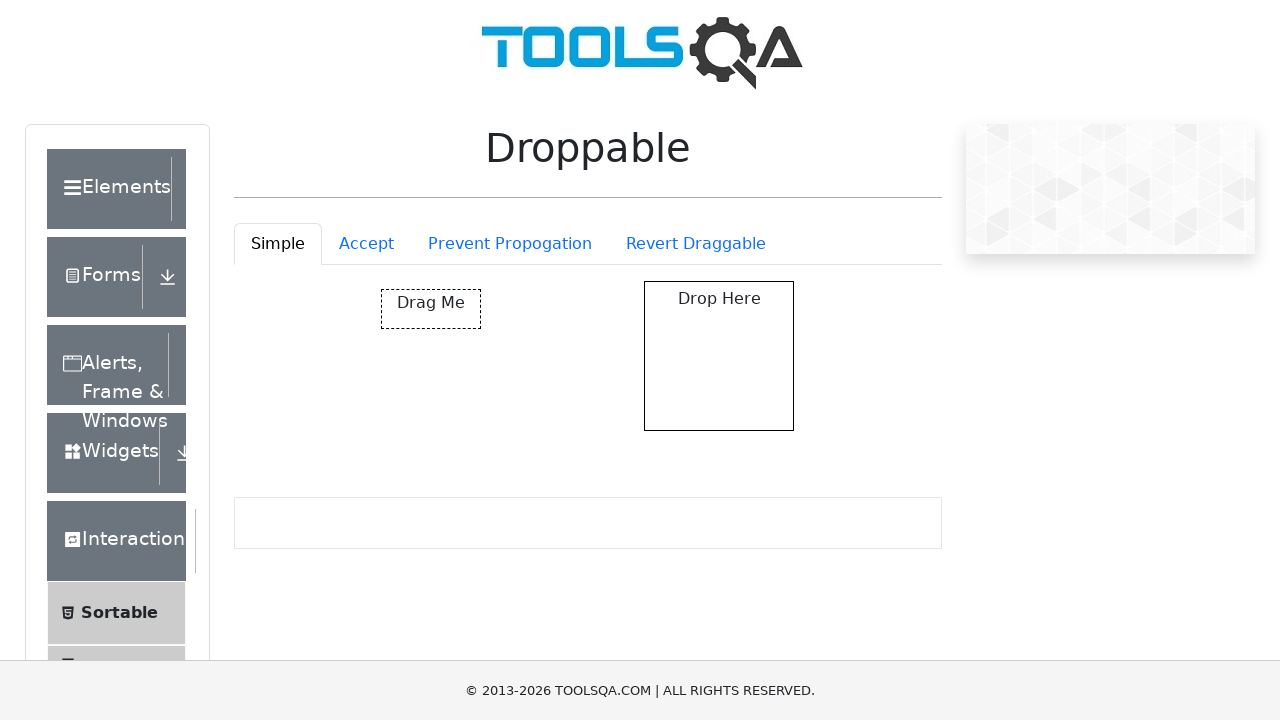

Dragged the draggable element onto the drop target at (719, 356)
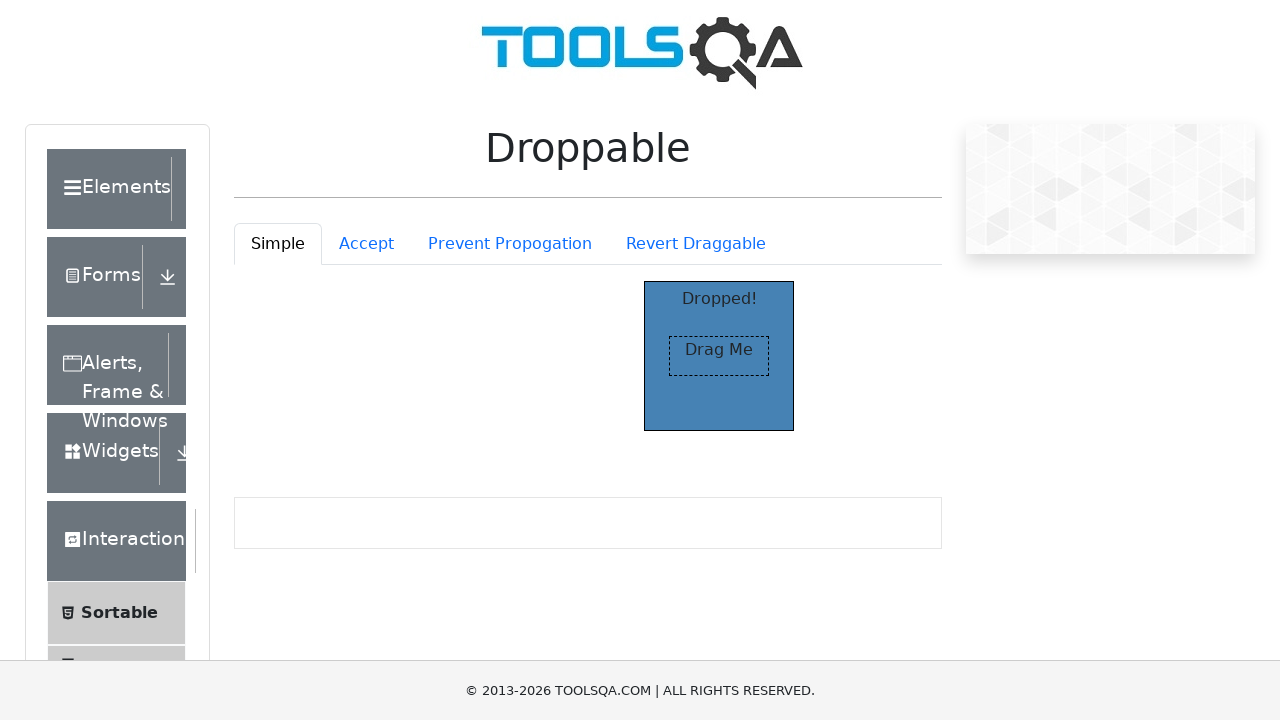

Verified that 'Dropped!' text is visible, confirming successful drop
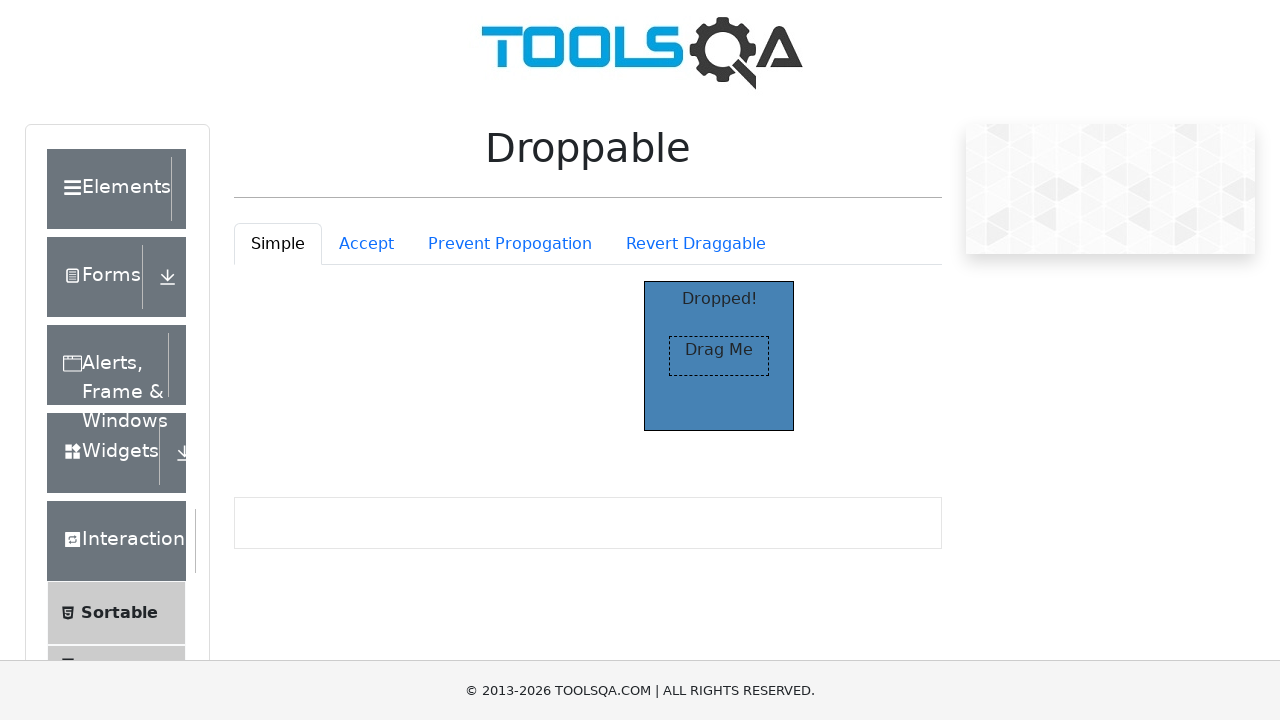

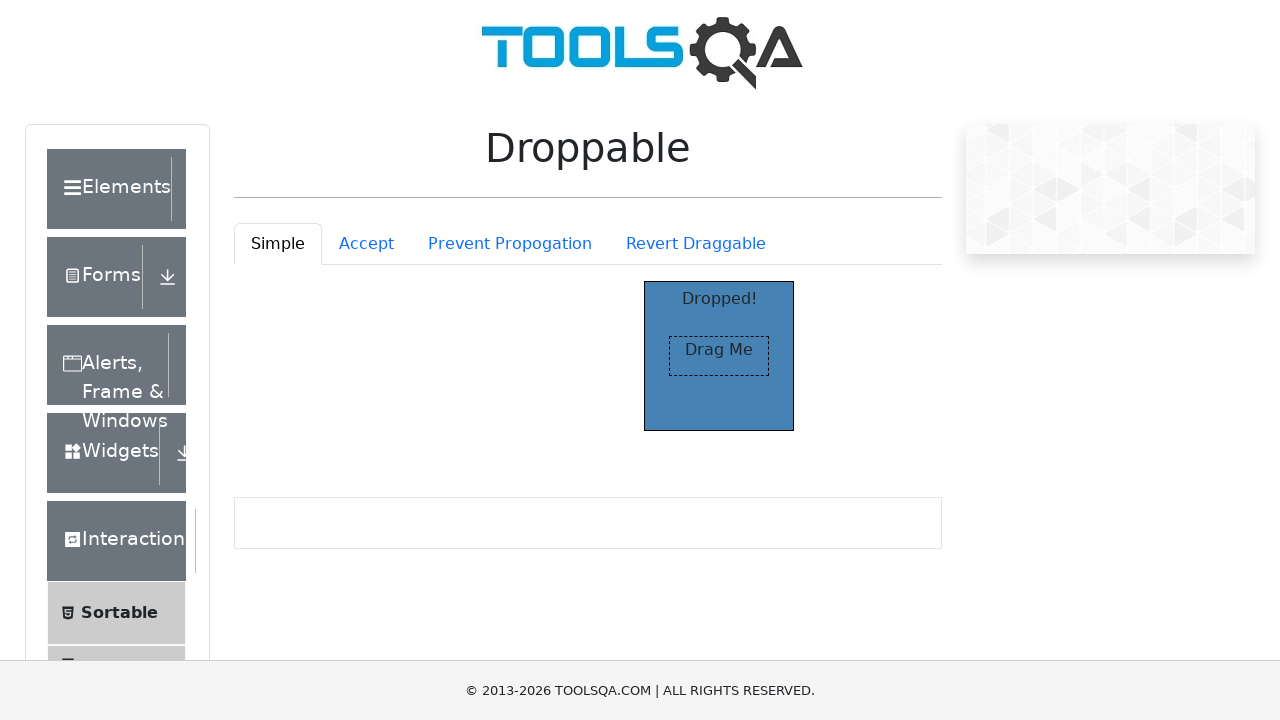